Tests the DemoQA Buttons functionality by performing double-click, right-click, and single-click actions on different buttons.

Starting URL: https://demoqa.com

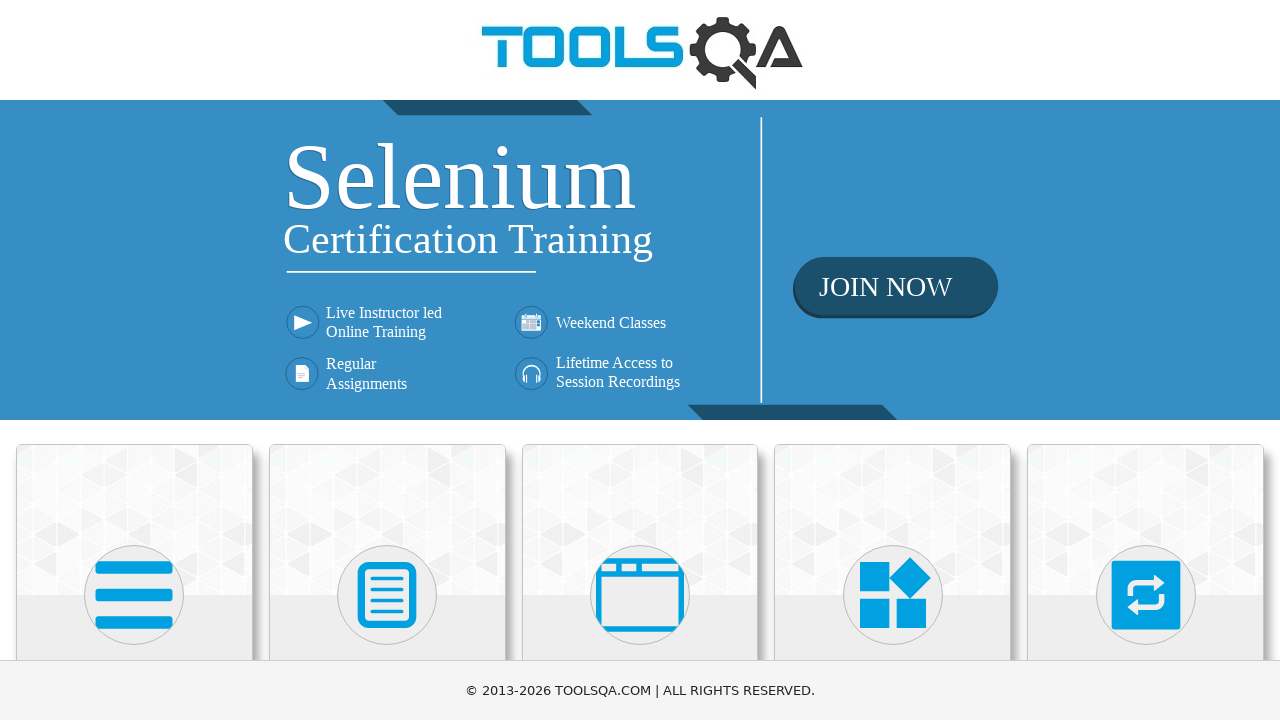

Clicked on Elements menu at (134, 595) on (//div[@class='avatar mx-auto white'])[1]
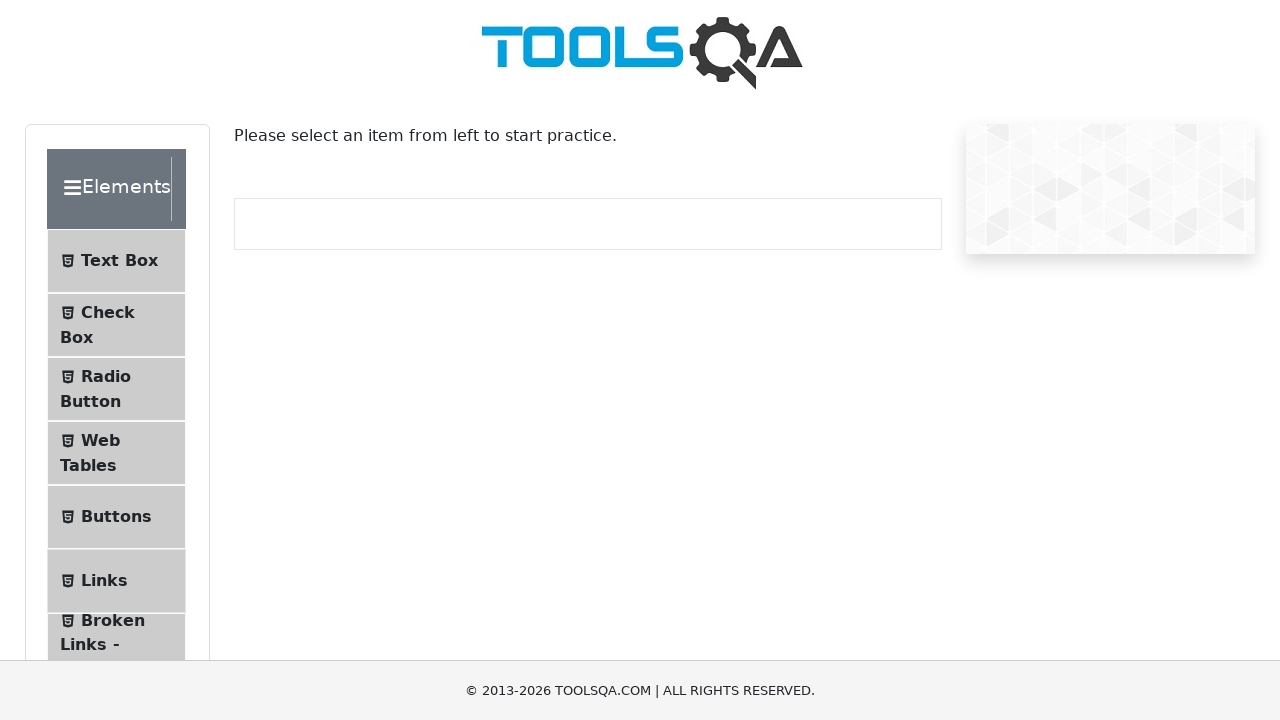

Clicked on Buttons sub-menu at (116, 517) on #item-4
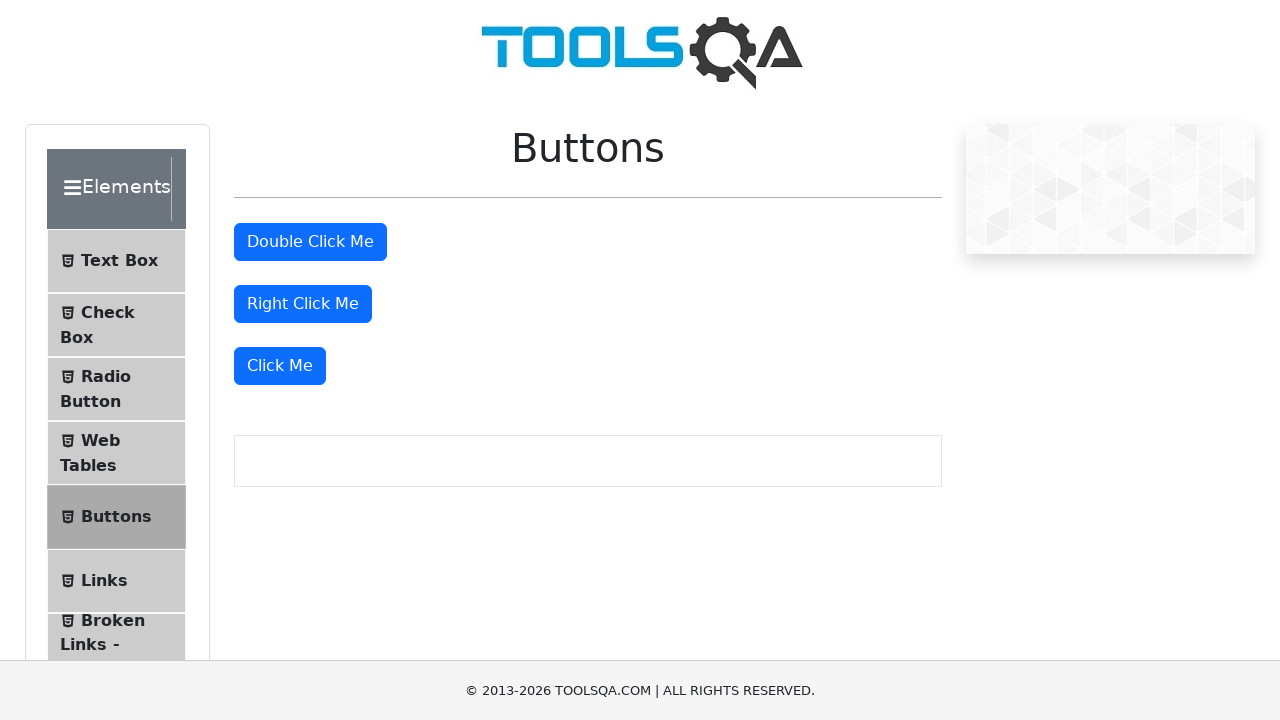

Double-clicked the double-click button at (310, 242) on #doubleClickBtn
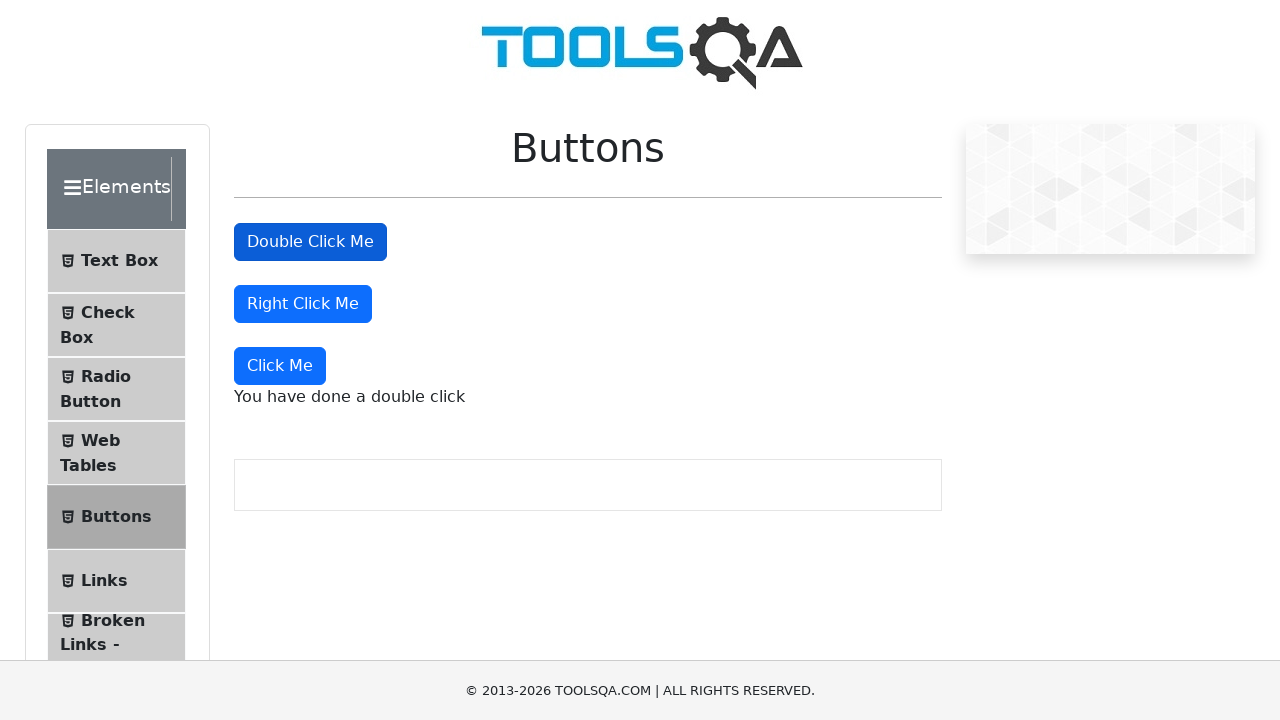

Right-clicked the right-click button at (303, 304) on #rightClickBtn
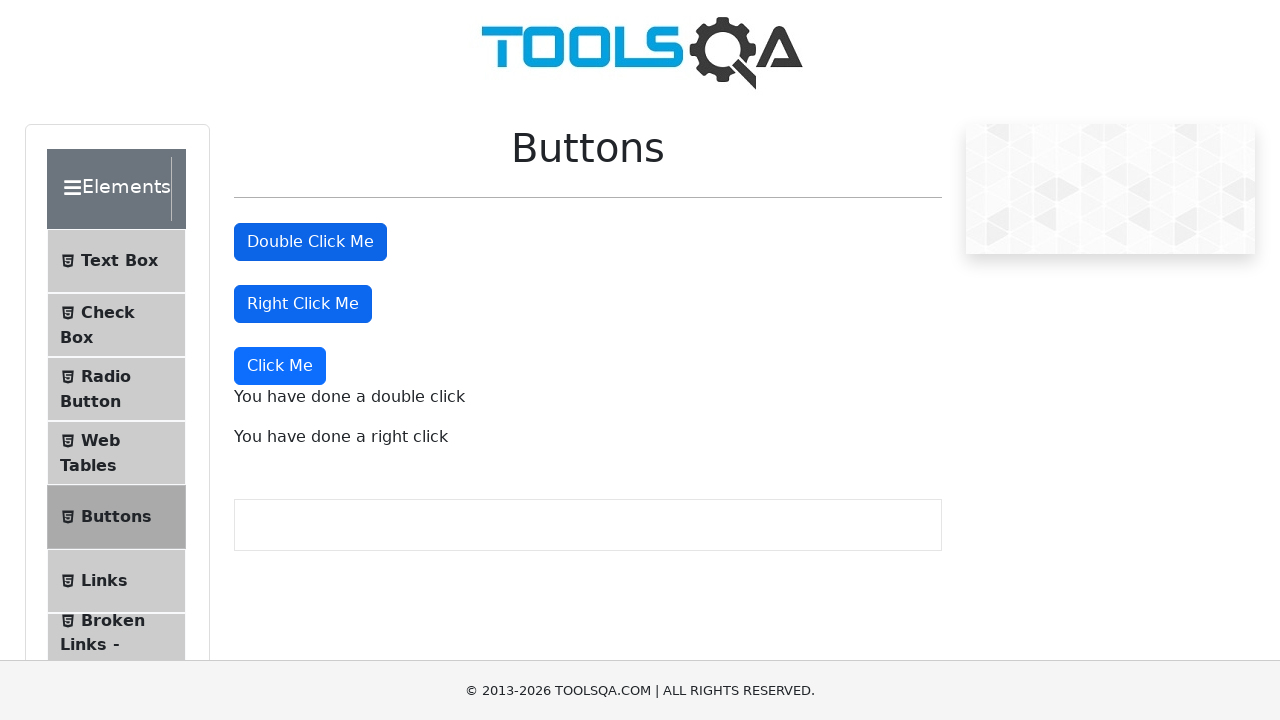

Single-clicked the 'Click Me' button at (280, 366) on (//button[normalize-space()='Click Me'])[1]
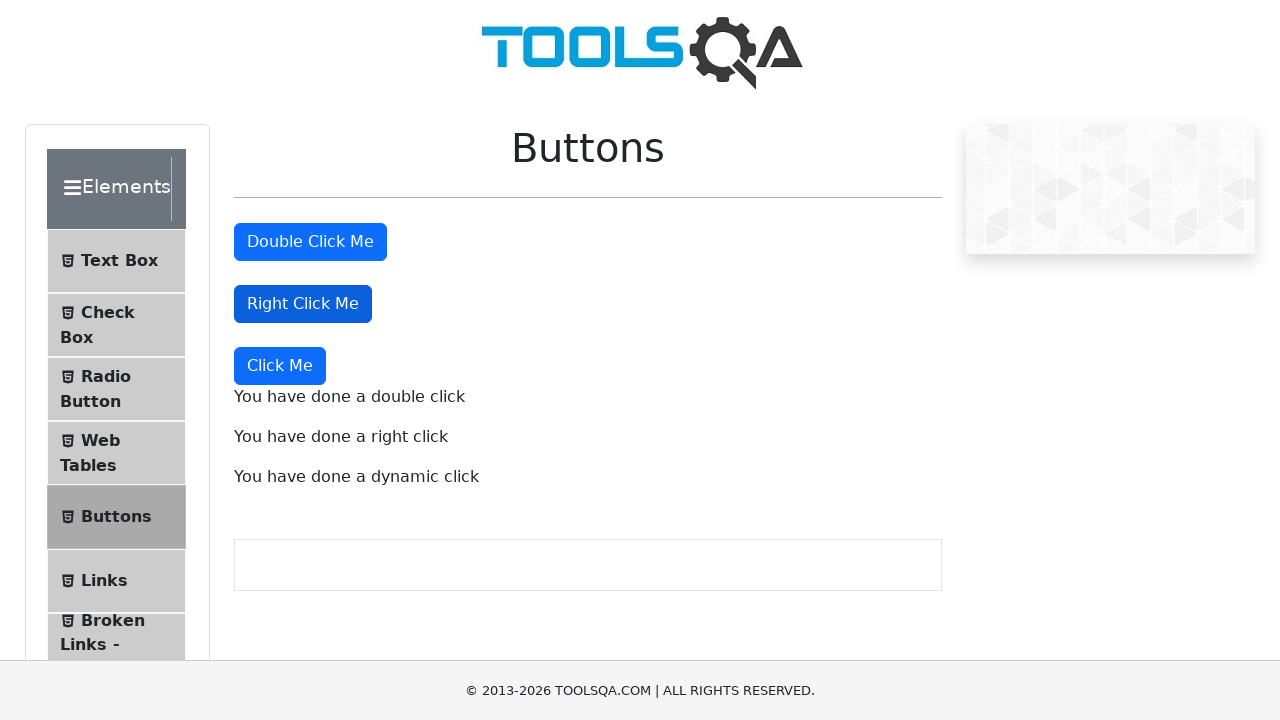

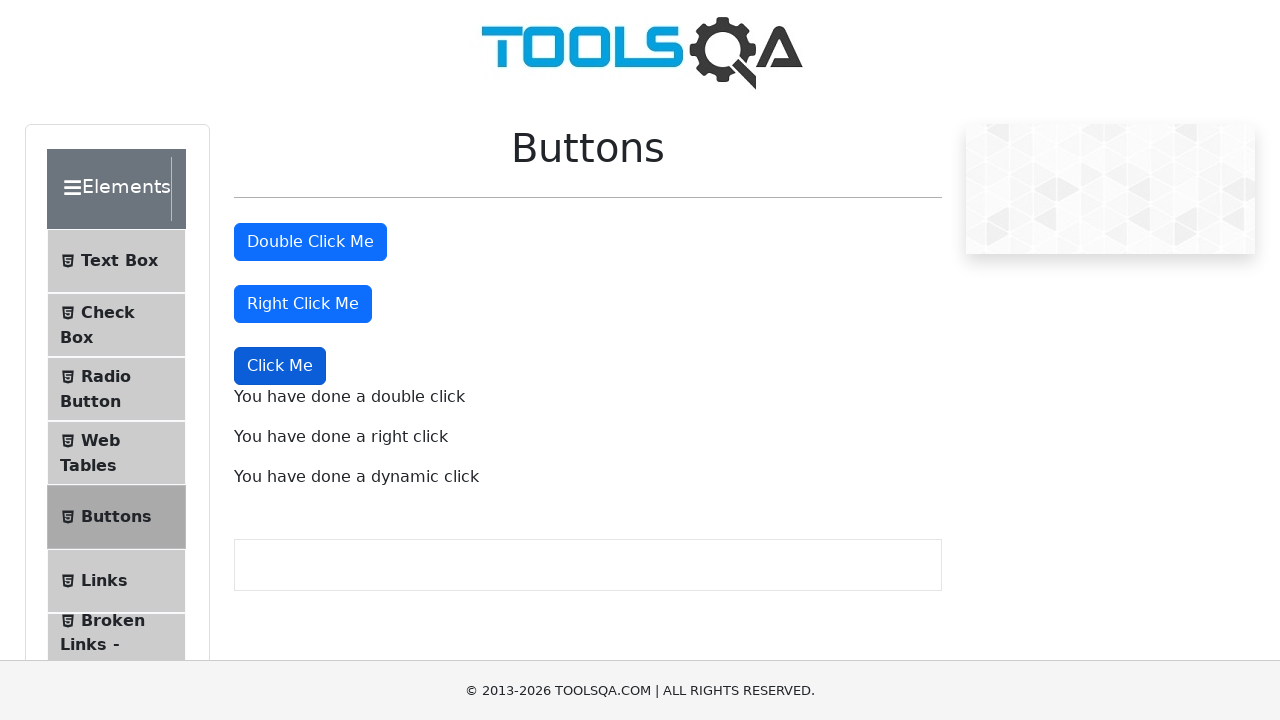